Navigates to a practice page and scrolls down the page using JavaScript execution

Starting URL: https://selectorshub.com/xpath-practice-page/

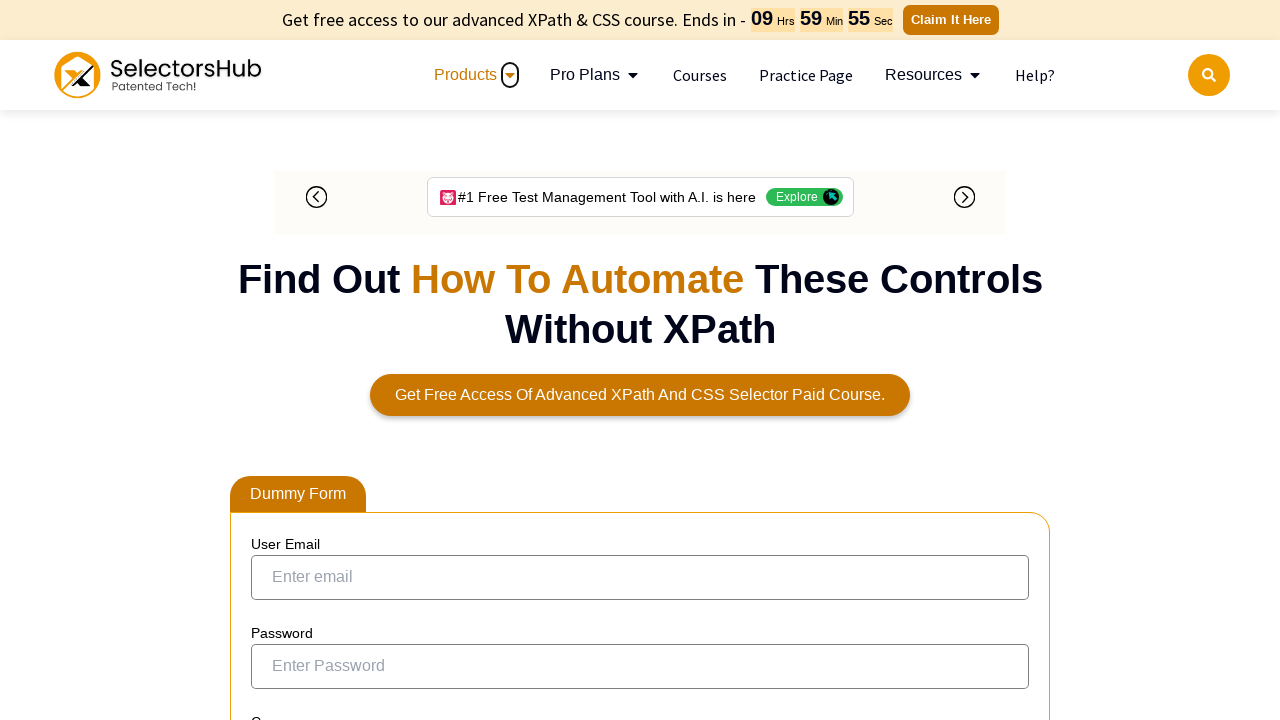

Scrolled down the page by 1000 pixels using JavaScript
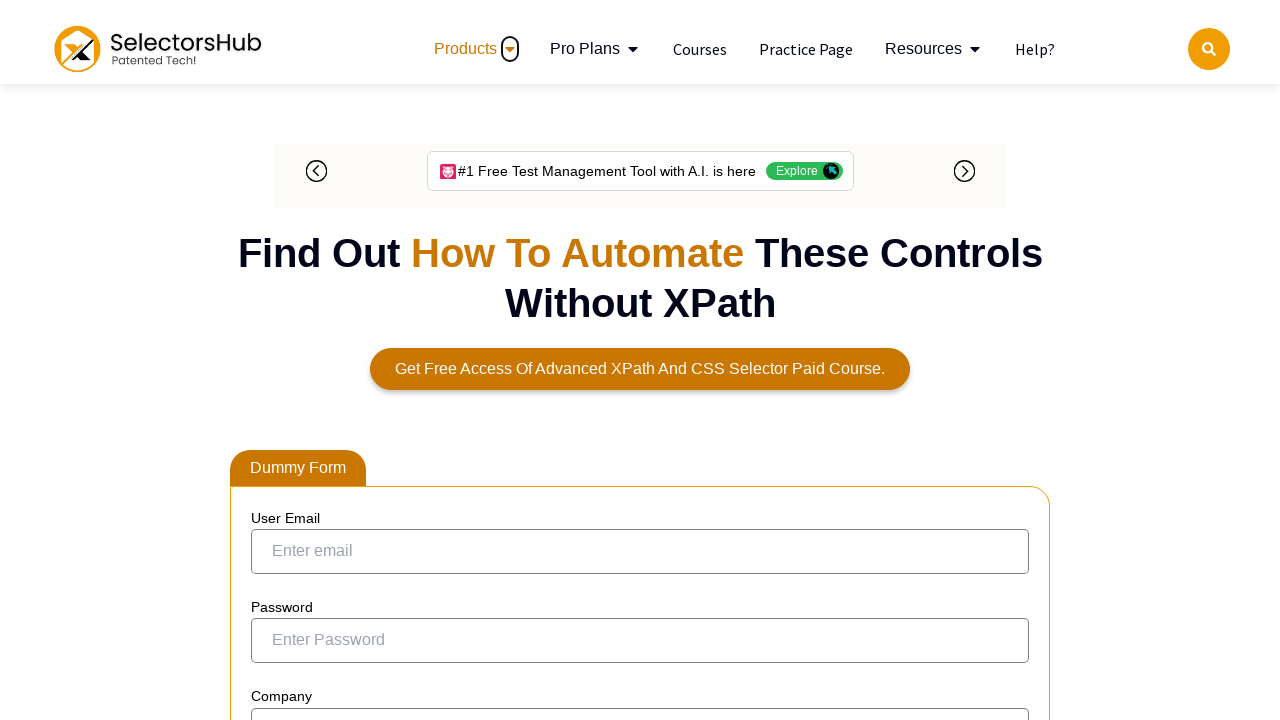

Waited 500ms for scroll animation to complete
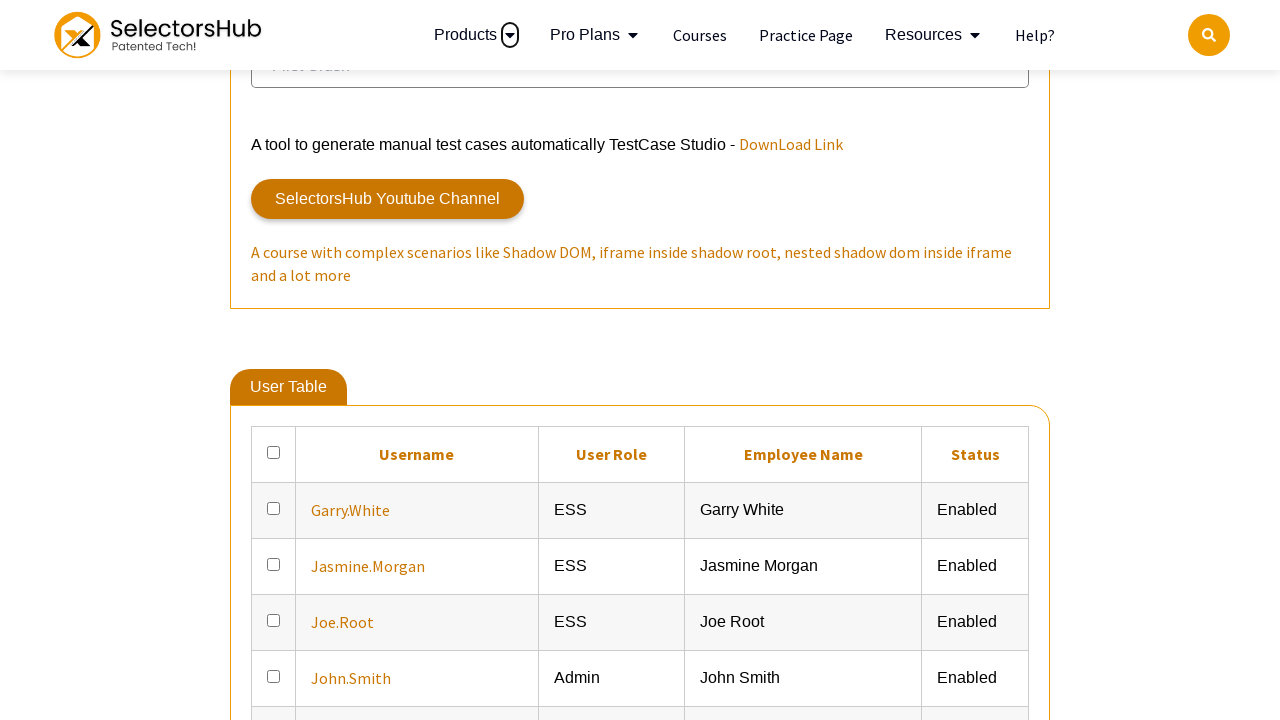

Verified that the userName div element is present on the page
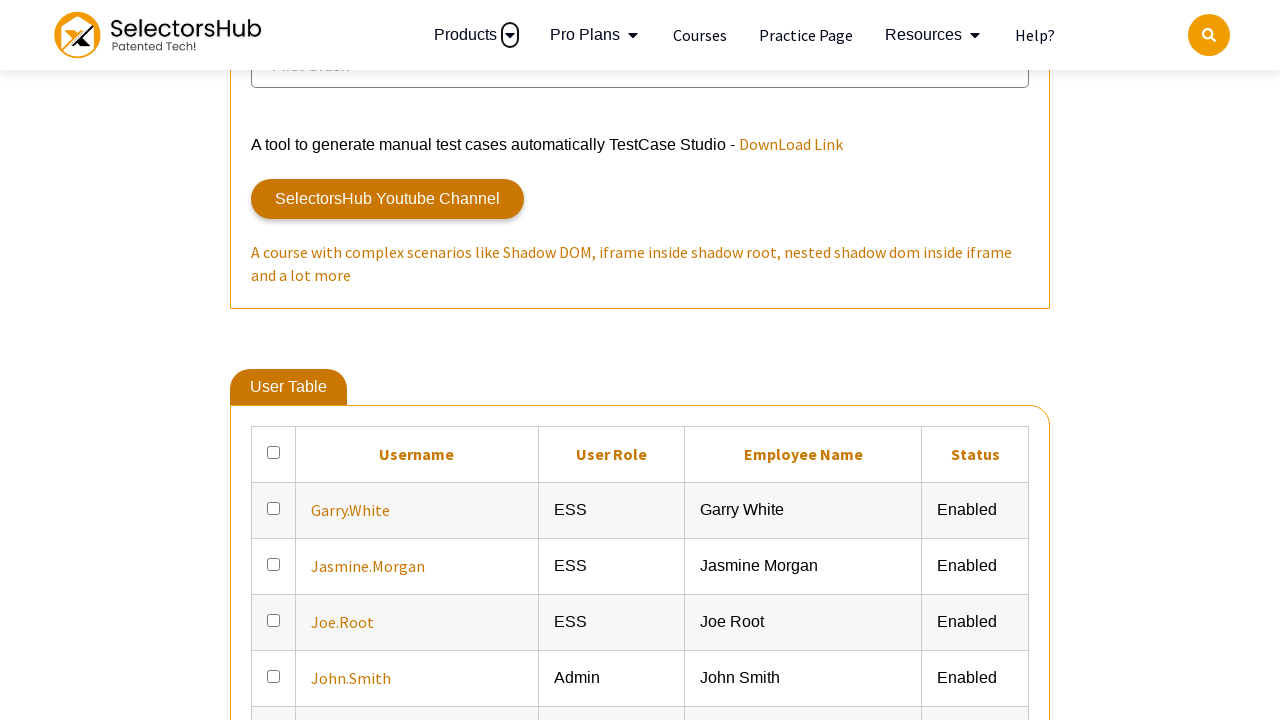

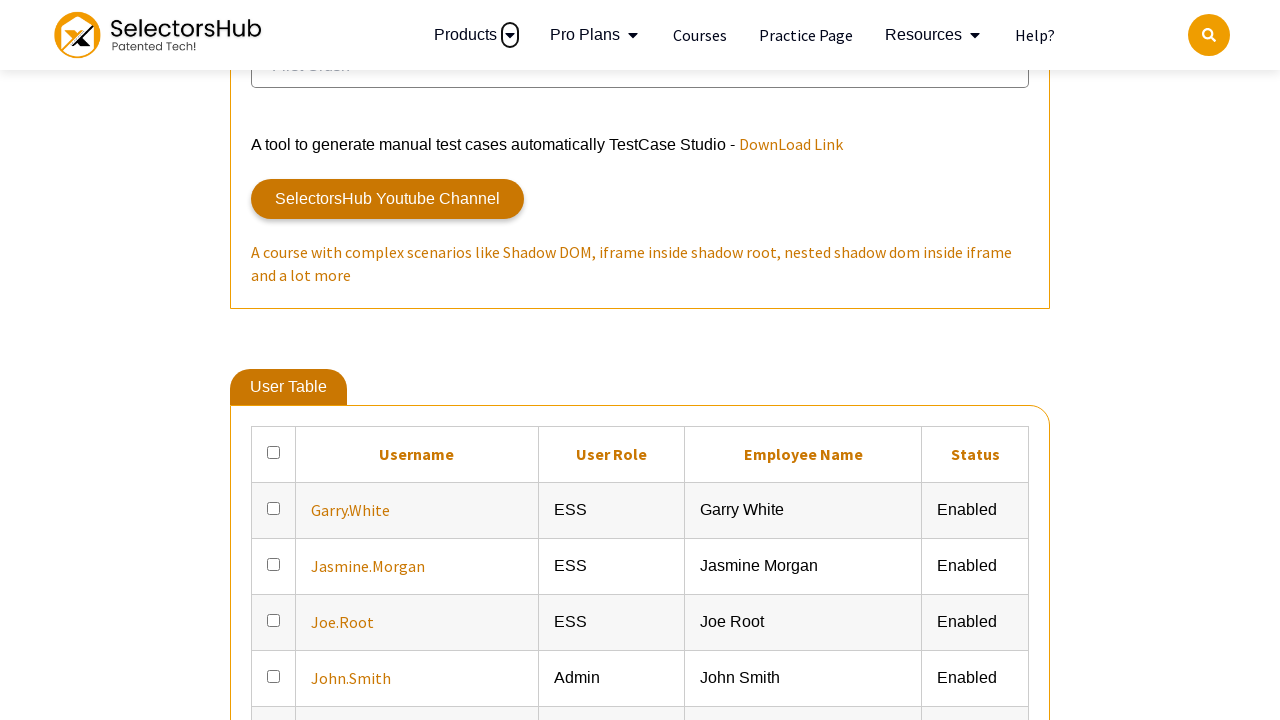